Tests form validation with input exceeding maximum characters

Starting URL: http://testingchallenges.thetestingmap.org/index.php

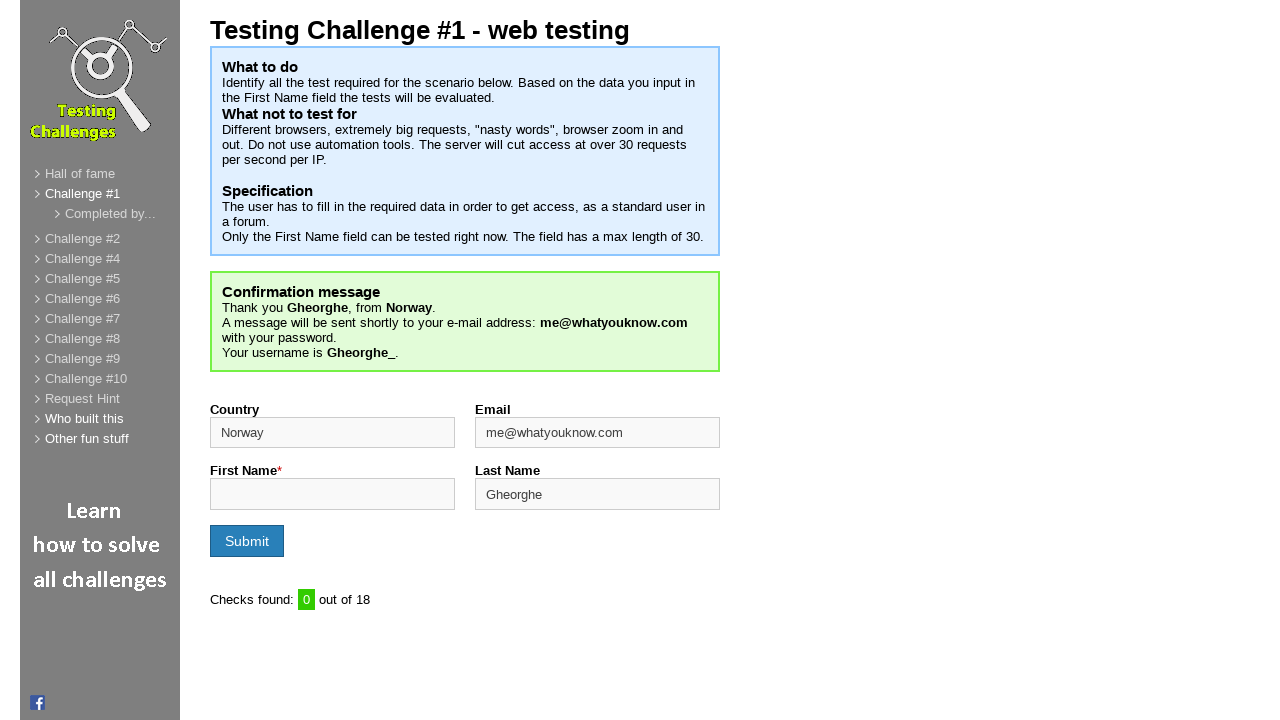

Navigated to testing challenges page
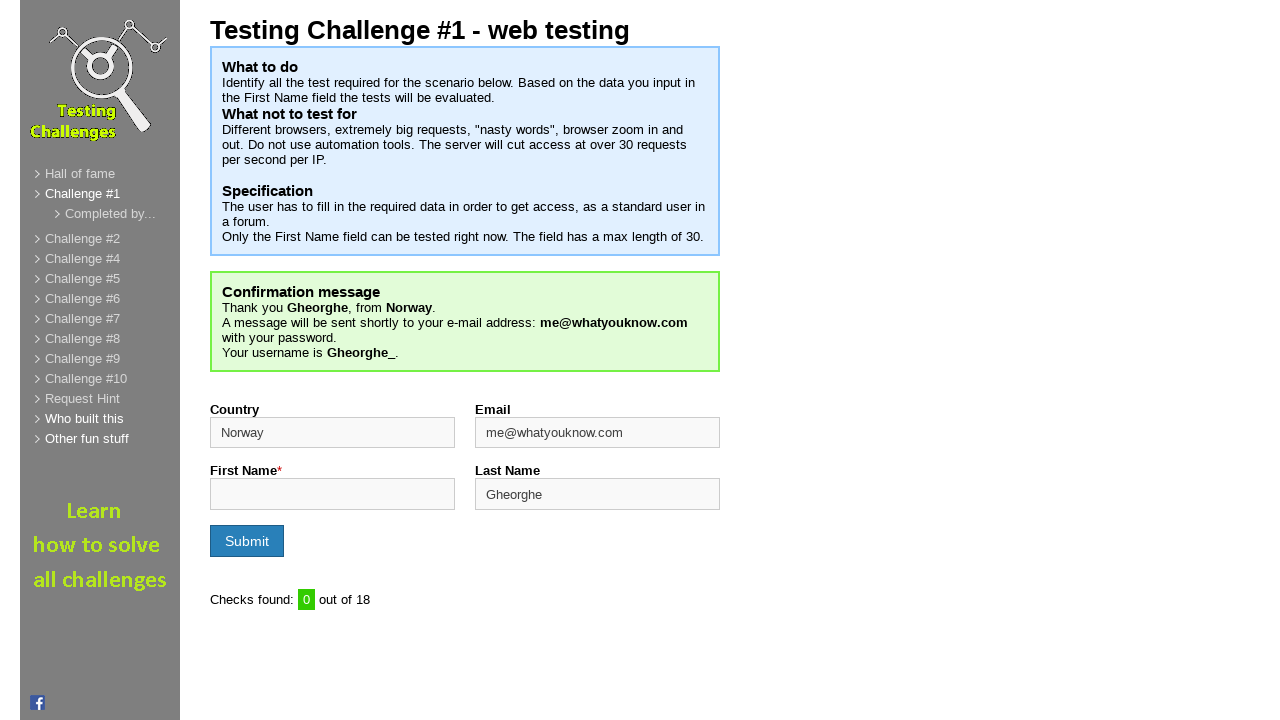

Filled first name field with 'supercalifragilisticexpialidocious' exceeding maximum character limit on input#firstname
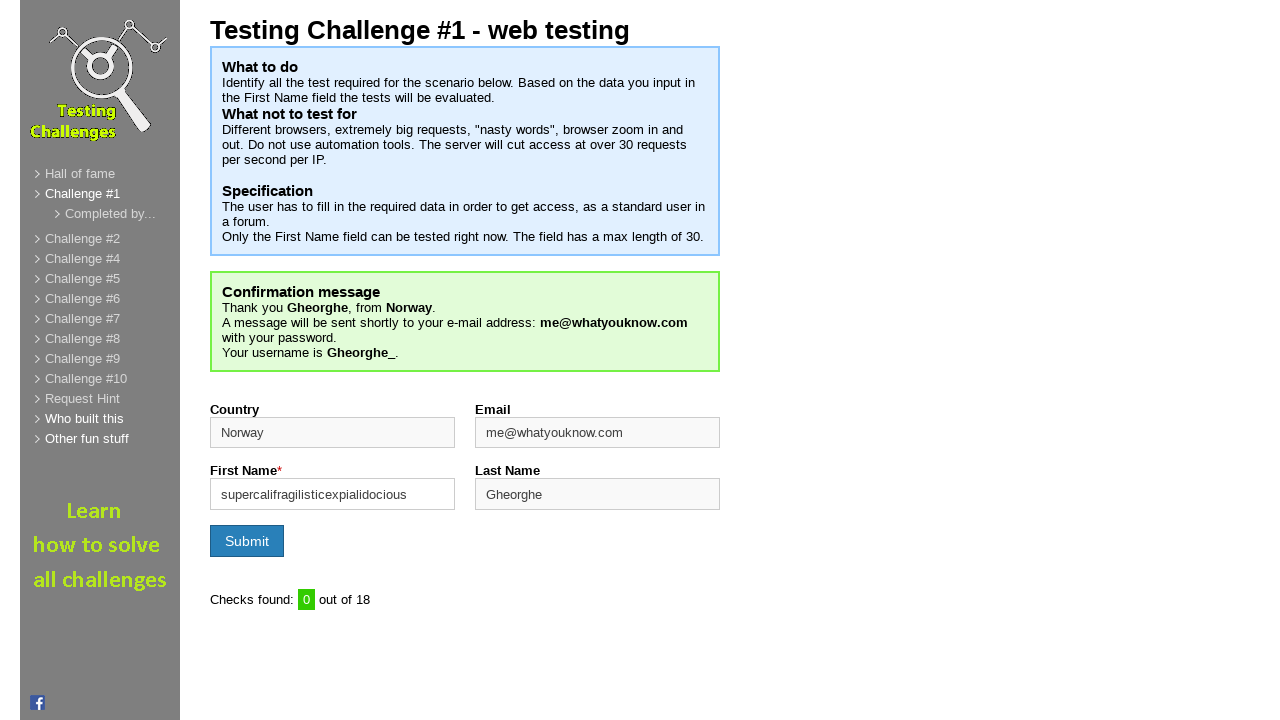

Clicked form submit button at (247, 541) on input[type='submit']
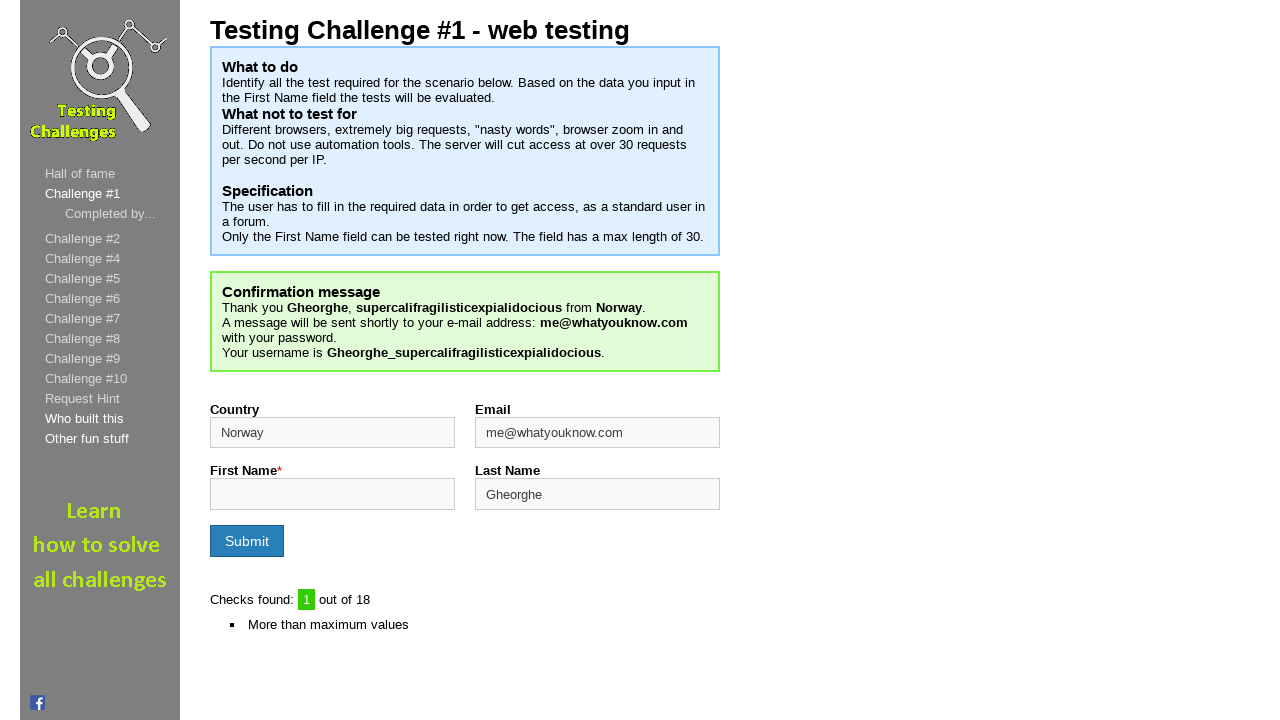

Validation counter element appeared, confirming form validation triggered
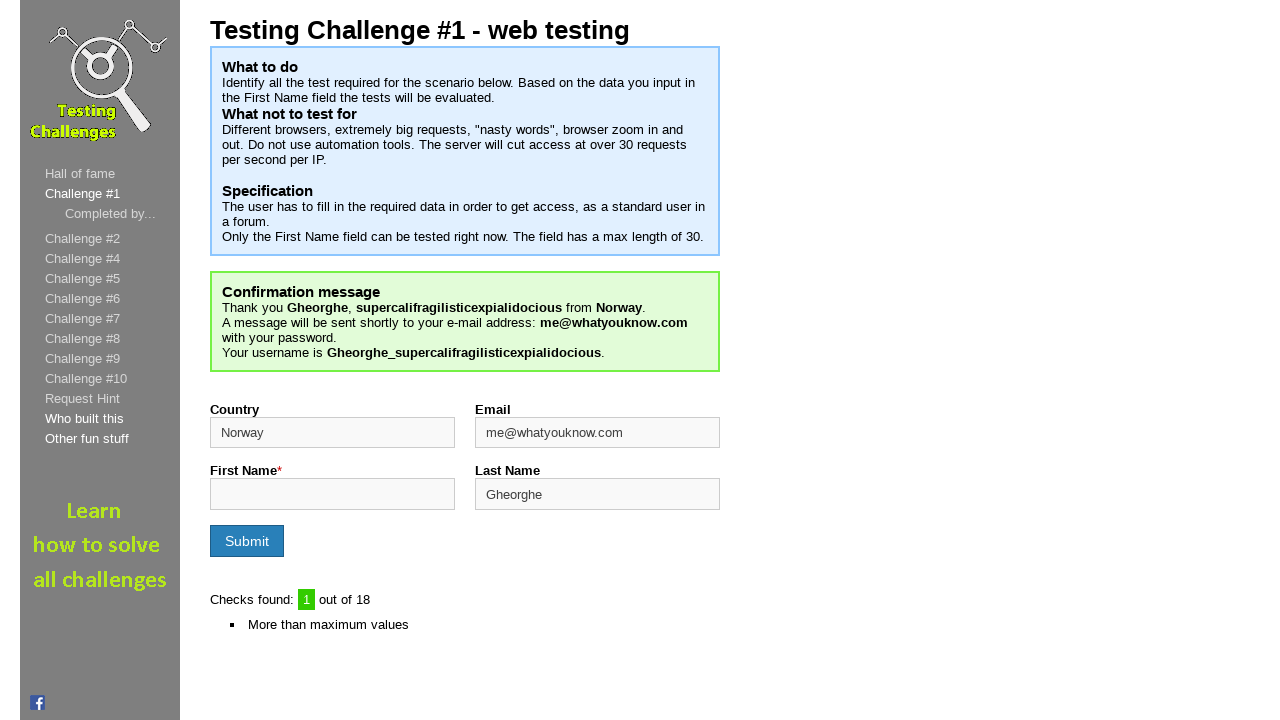

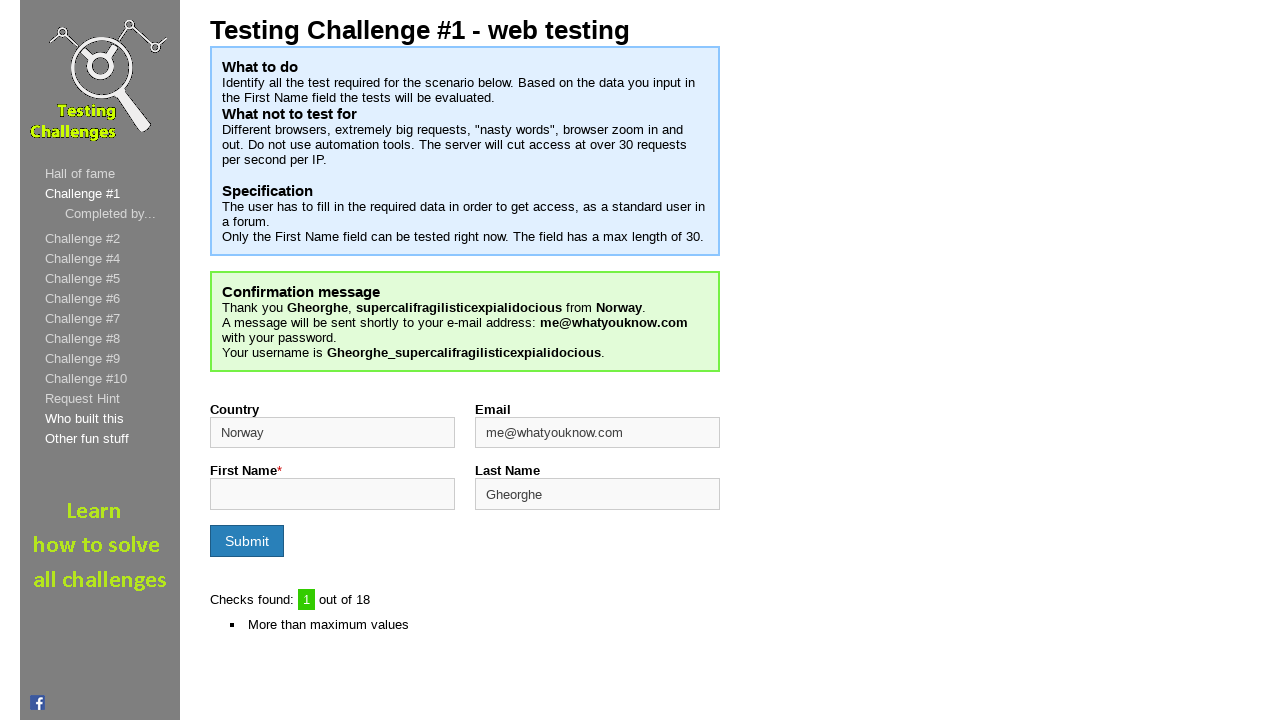